Validates the title of the Samsung Argentina shop homepage

Starting URL: https://shop.samsung.com/ar/

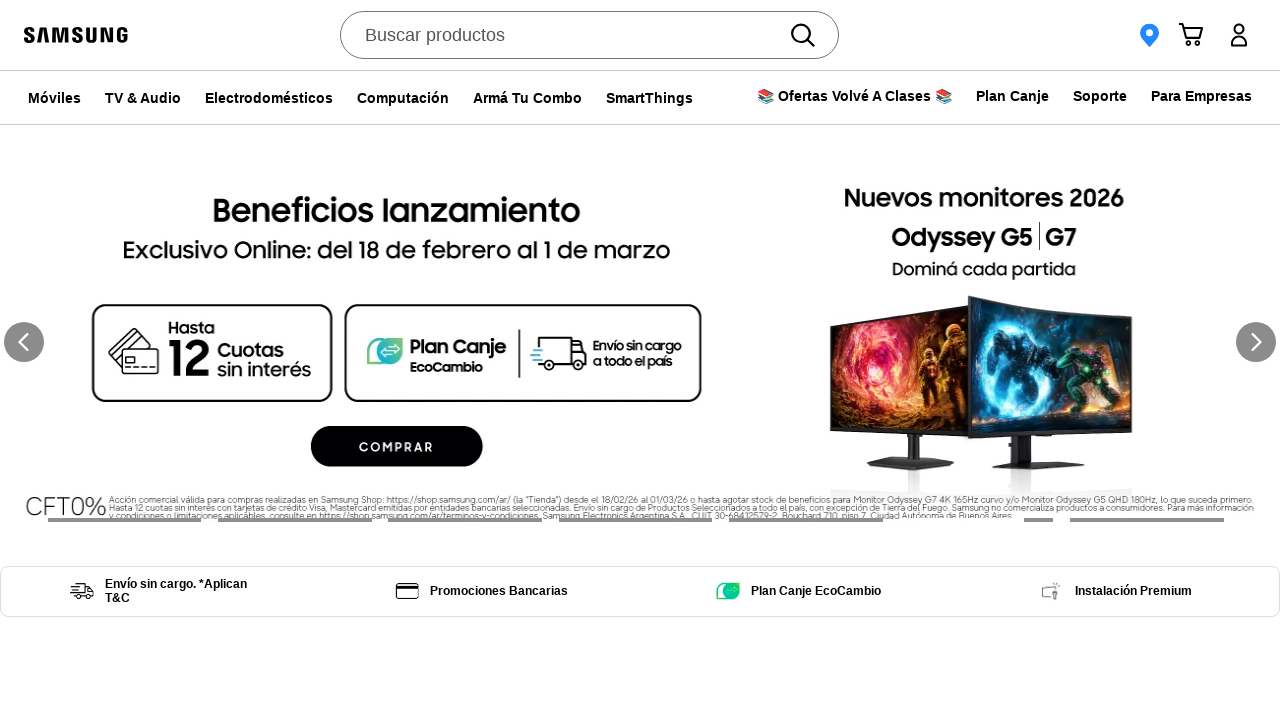

Validated Samsung Argentina shop homepage title
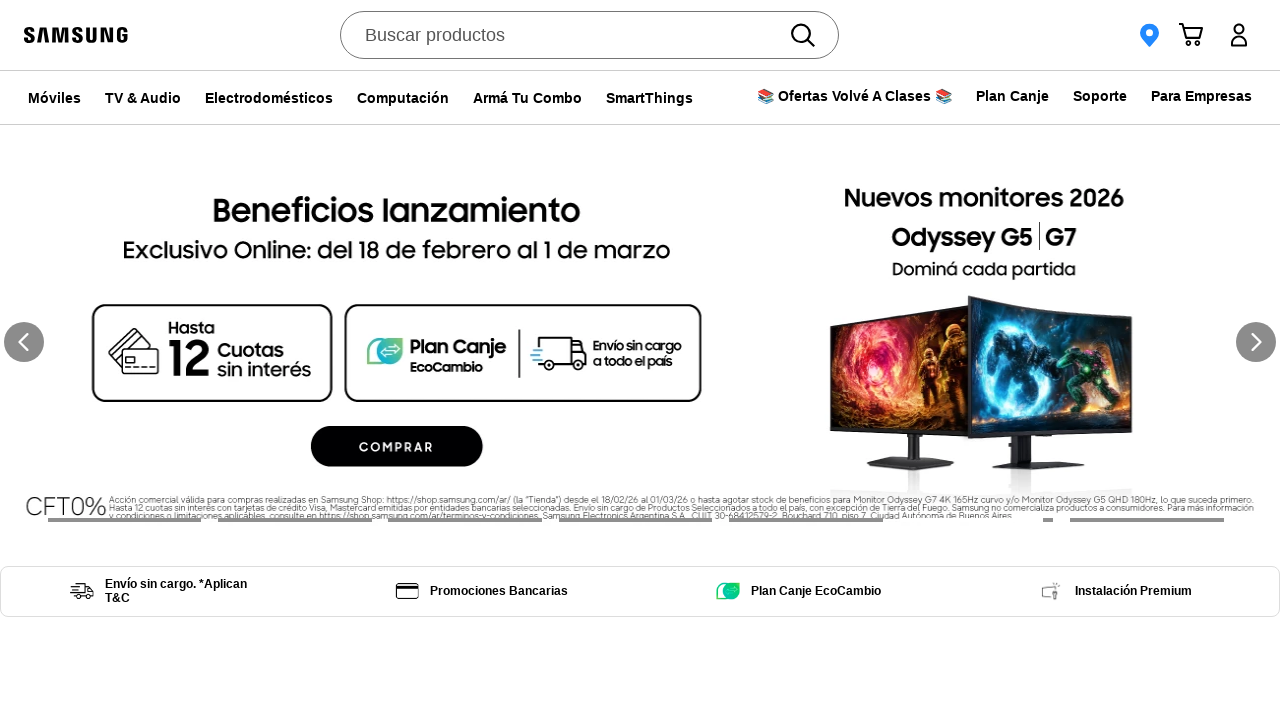

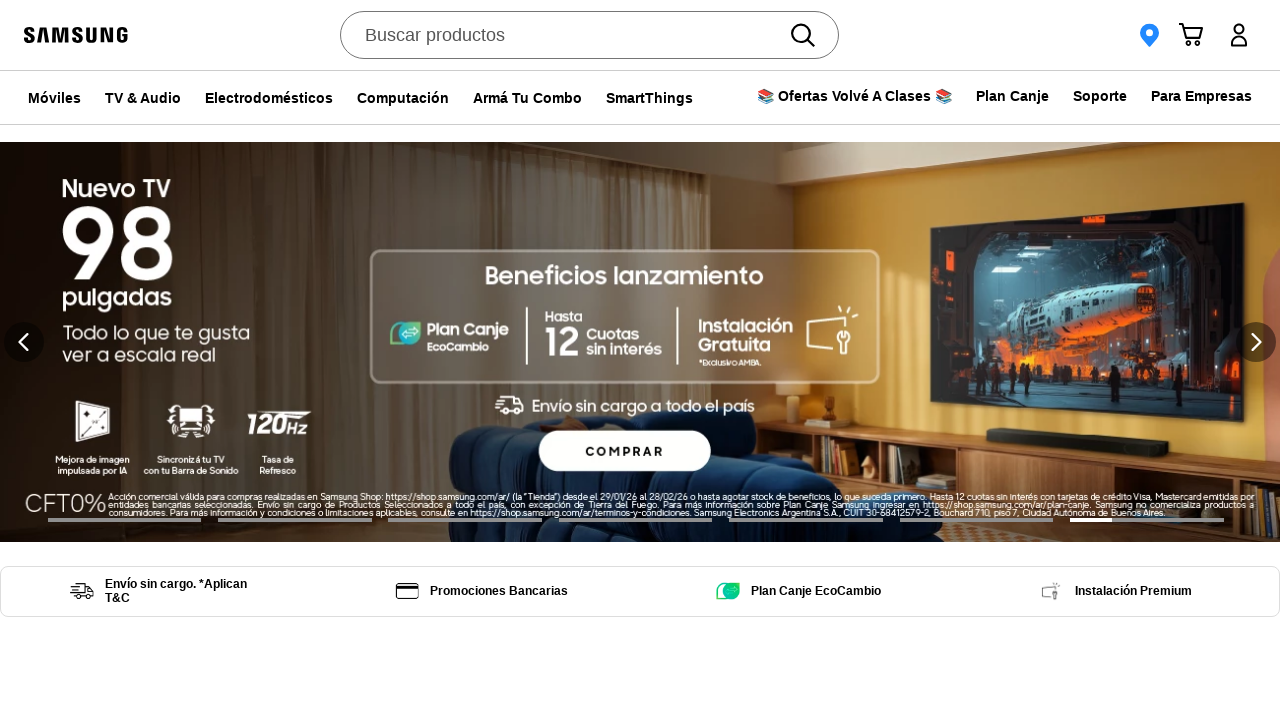